Tests a signature pad canvas by drawing a shape using mouse actions (click and hold, move in patterns), then clears the canvas using the Clear button

Starting URL: http://szimek.github.io/signature_pad/

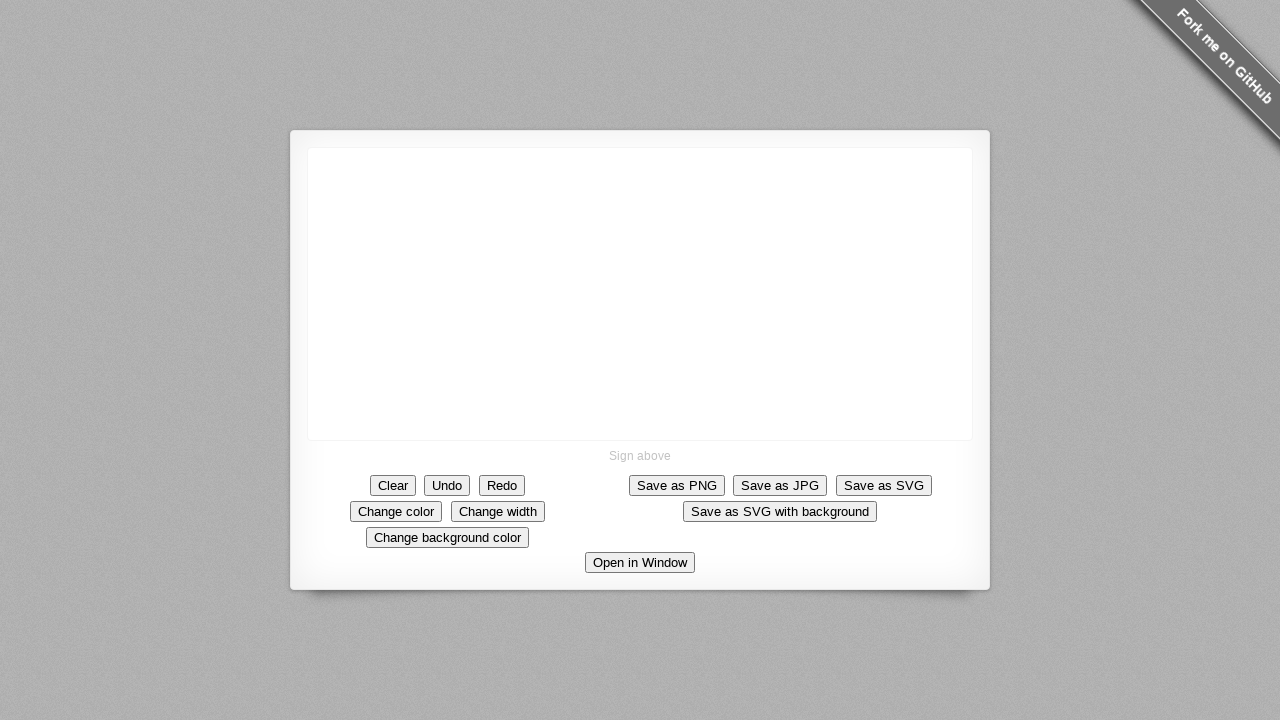

Located signature pad canvas element
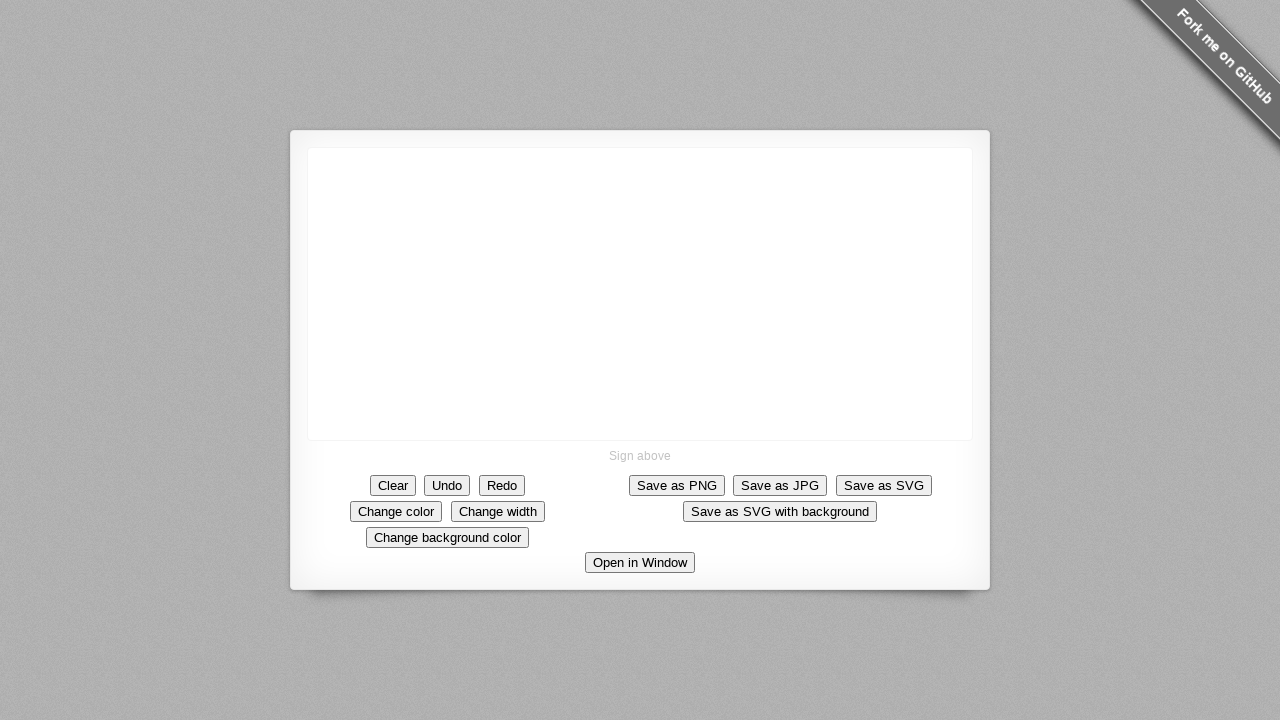

Retrieved canvas bounding box dimensions
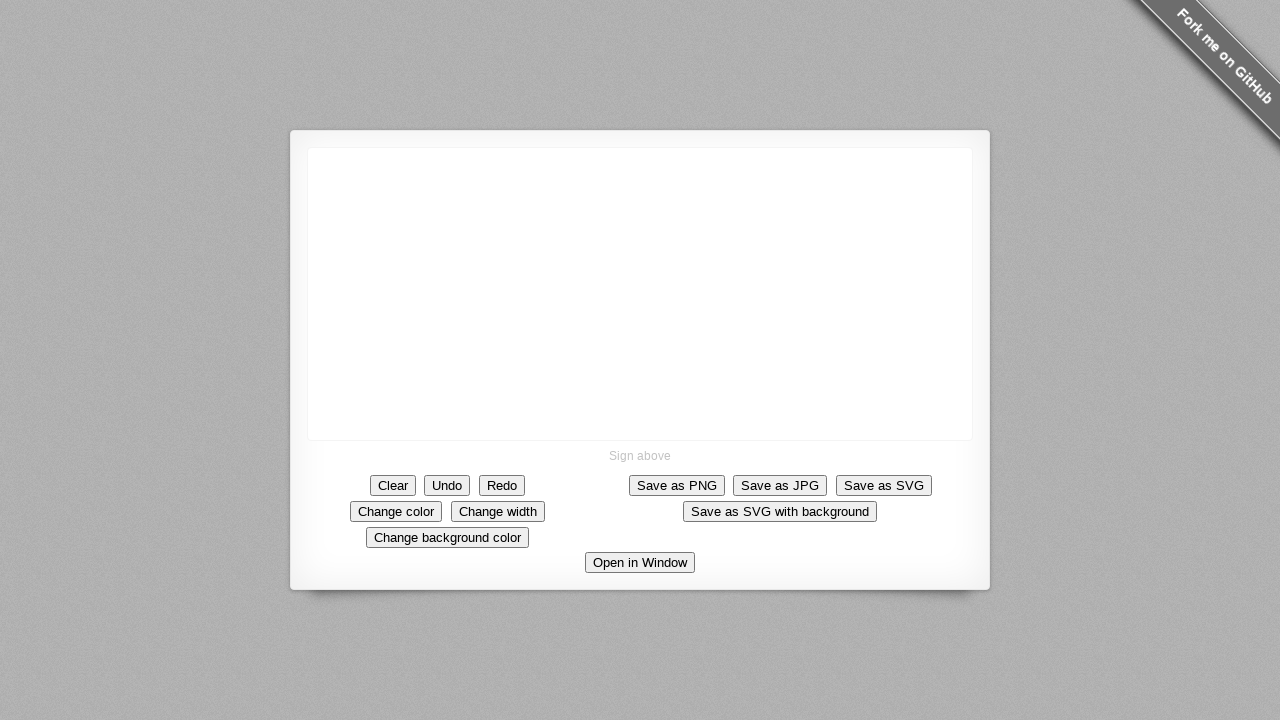

Moved mouse to center of canvas at (640, 294)
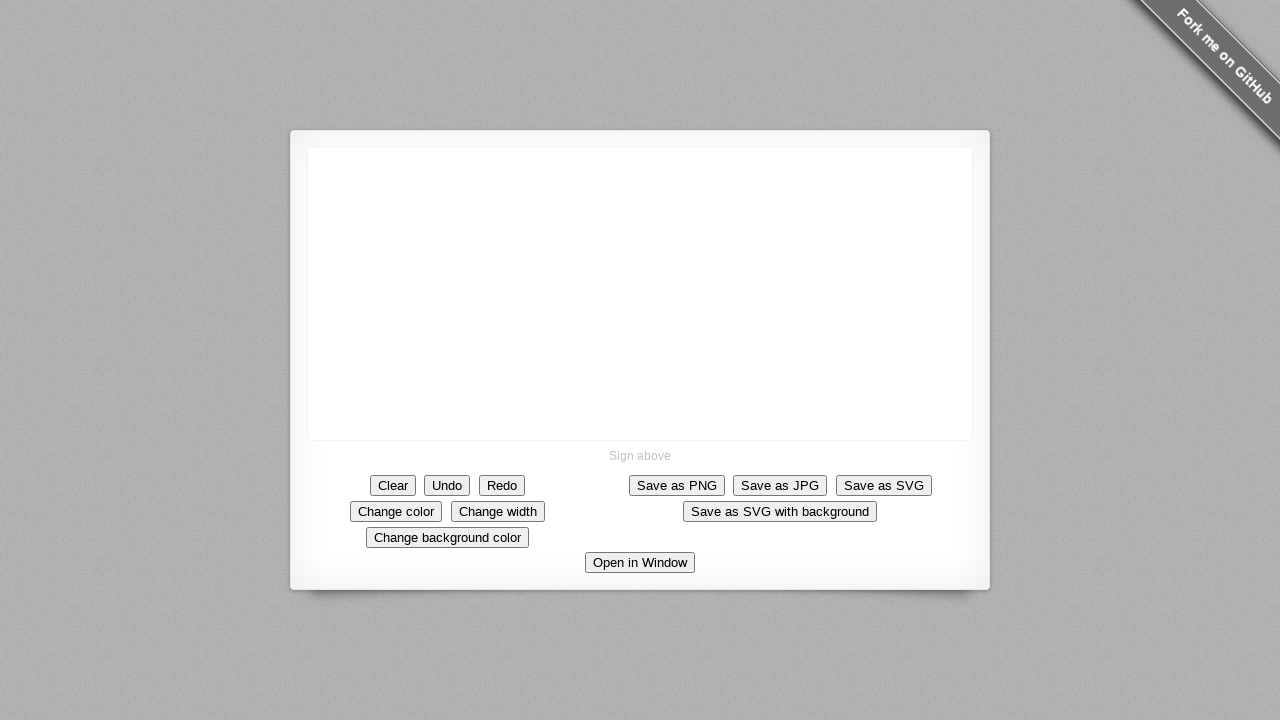

Pressed mouse button down to start drawing at (640, 294)
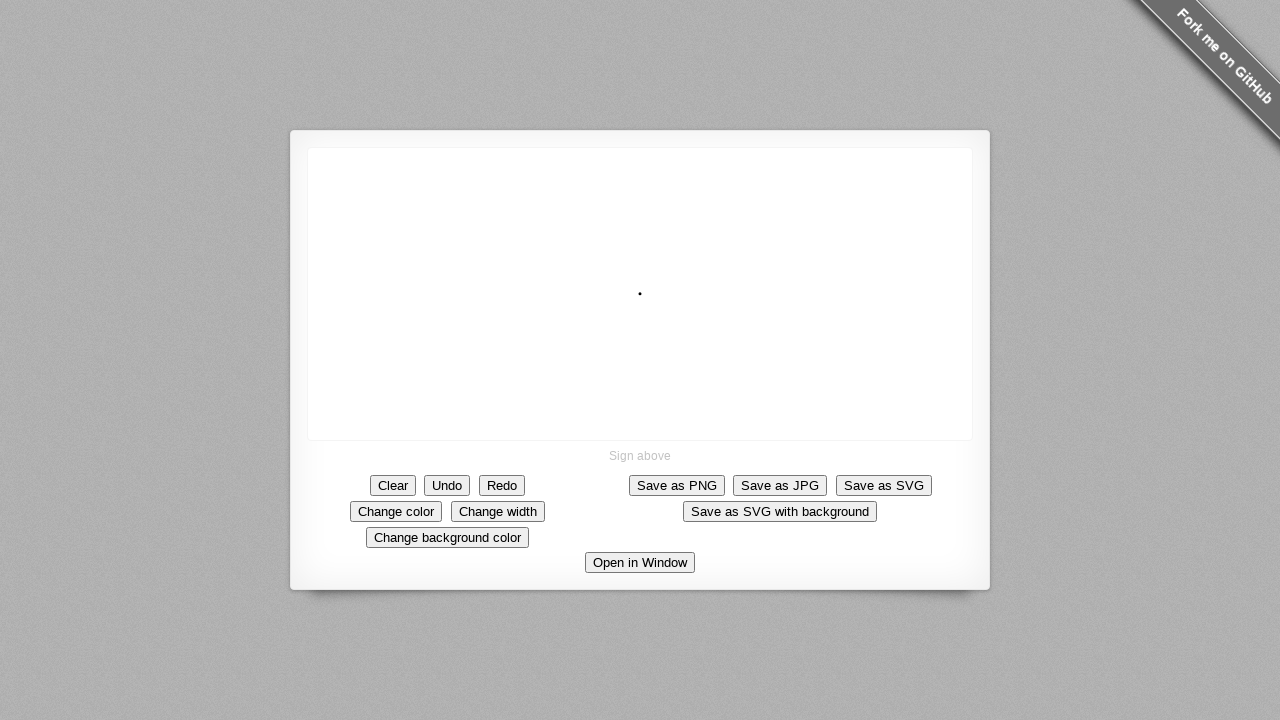

Drew diagonal line in up-left direction at (590, 244)
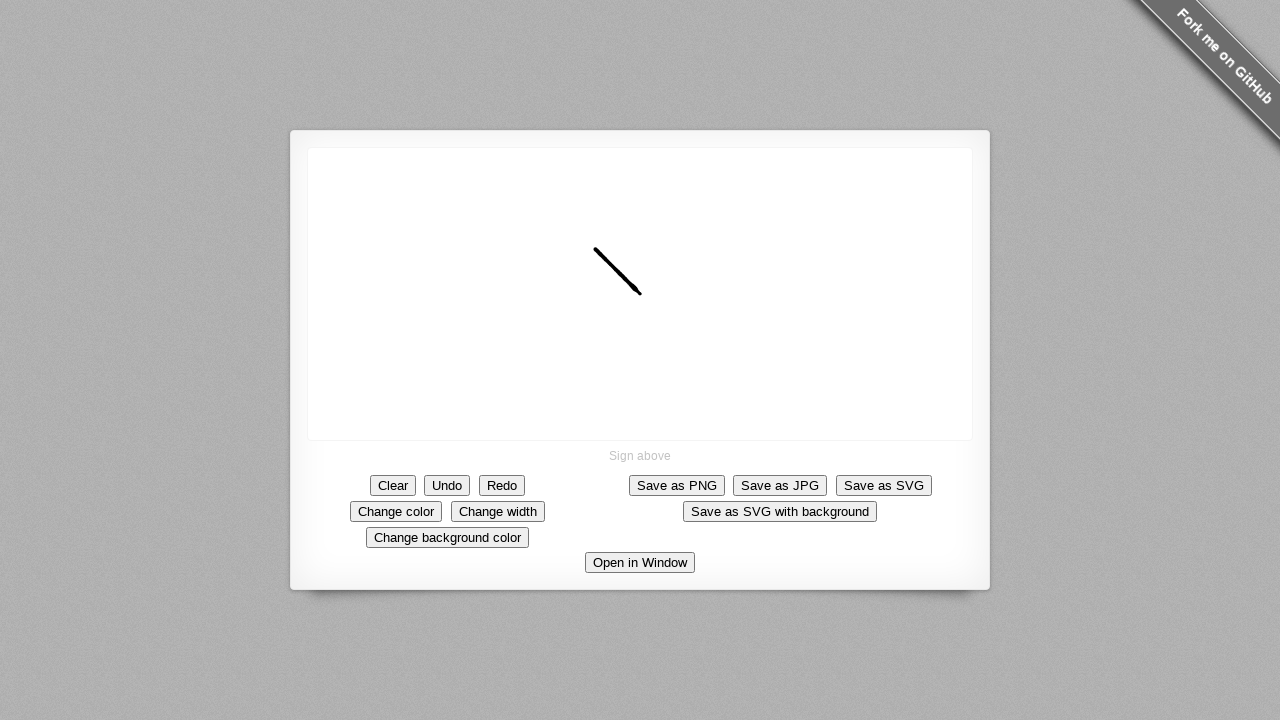

Drew vertical line downward at (590, 294)
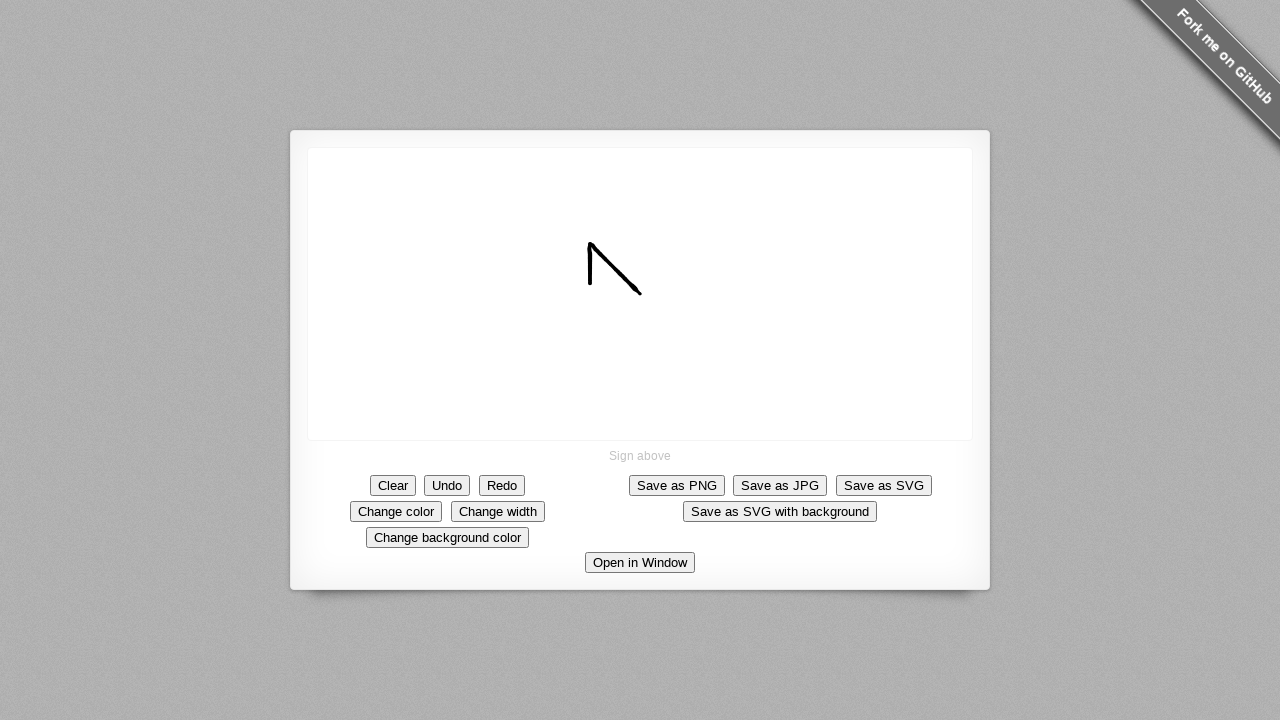

Drew horizontal line to the right at (640, 294)
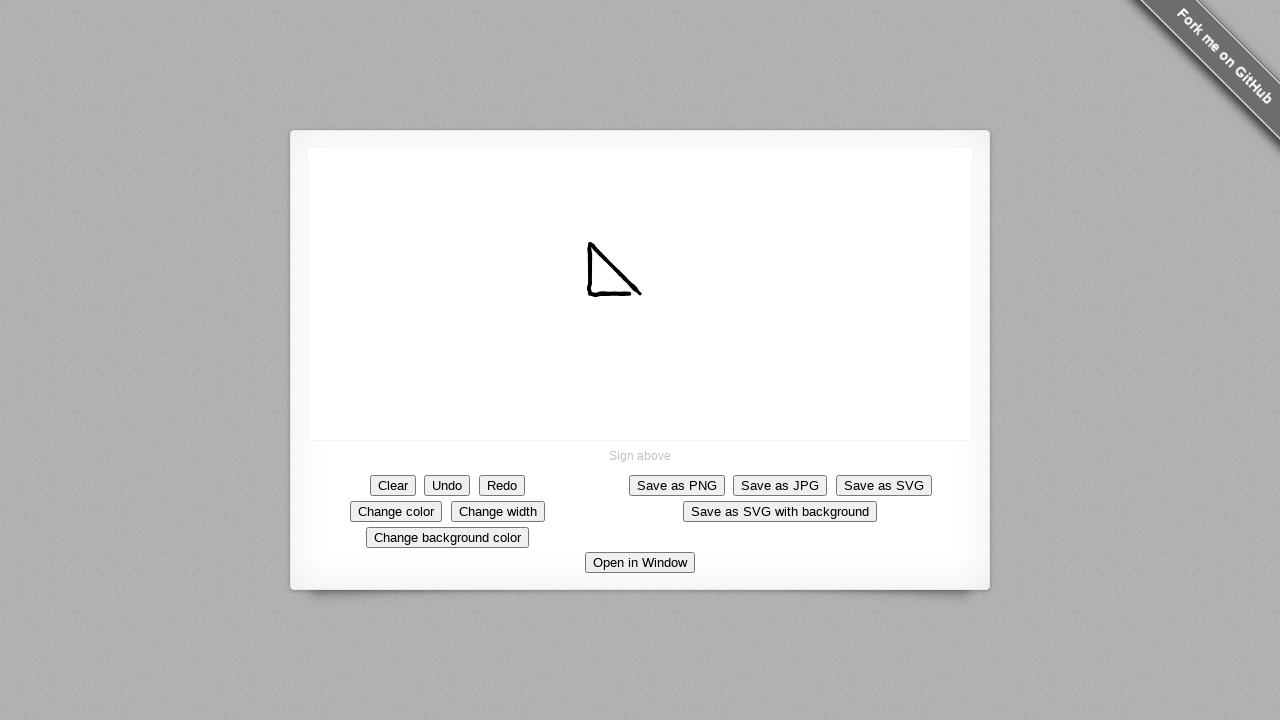

Released mouse button to complete drawing at (640, 294)
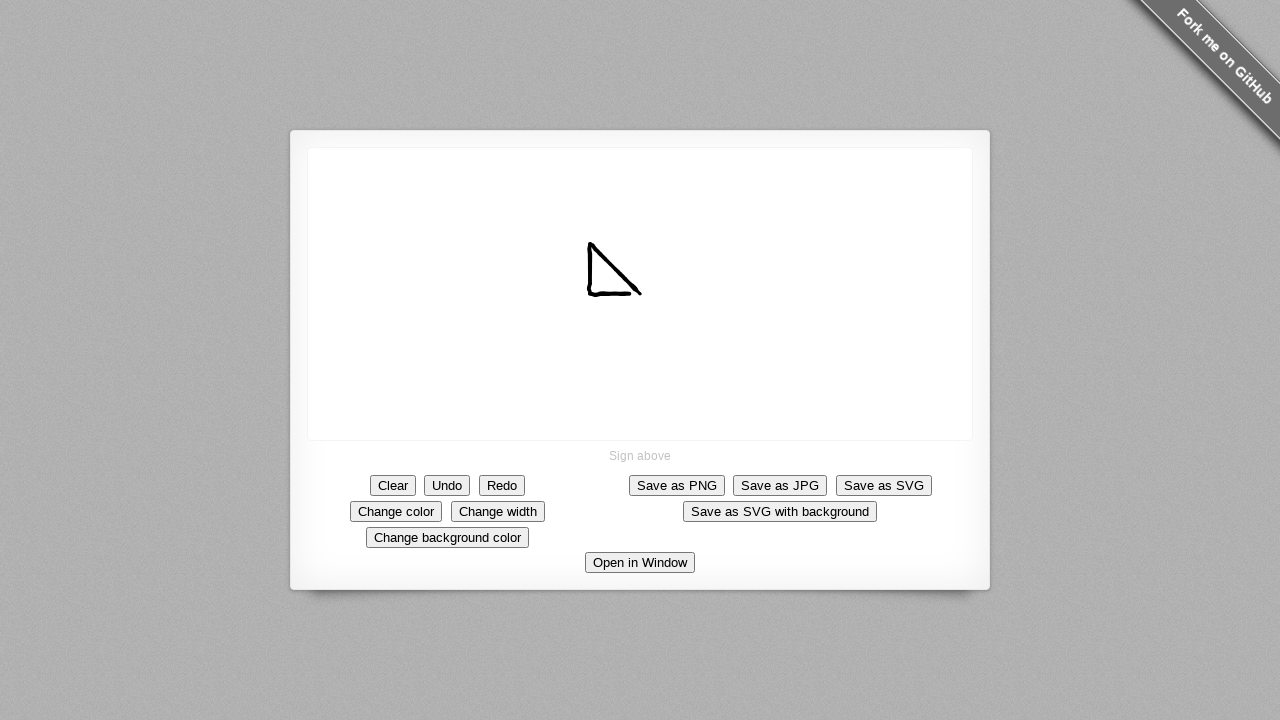

Waited 2 seconds to observe the drawn shape
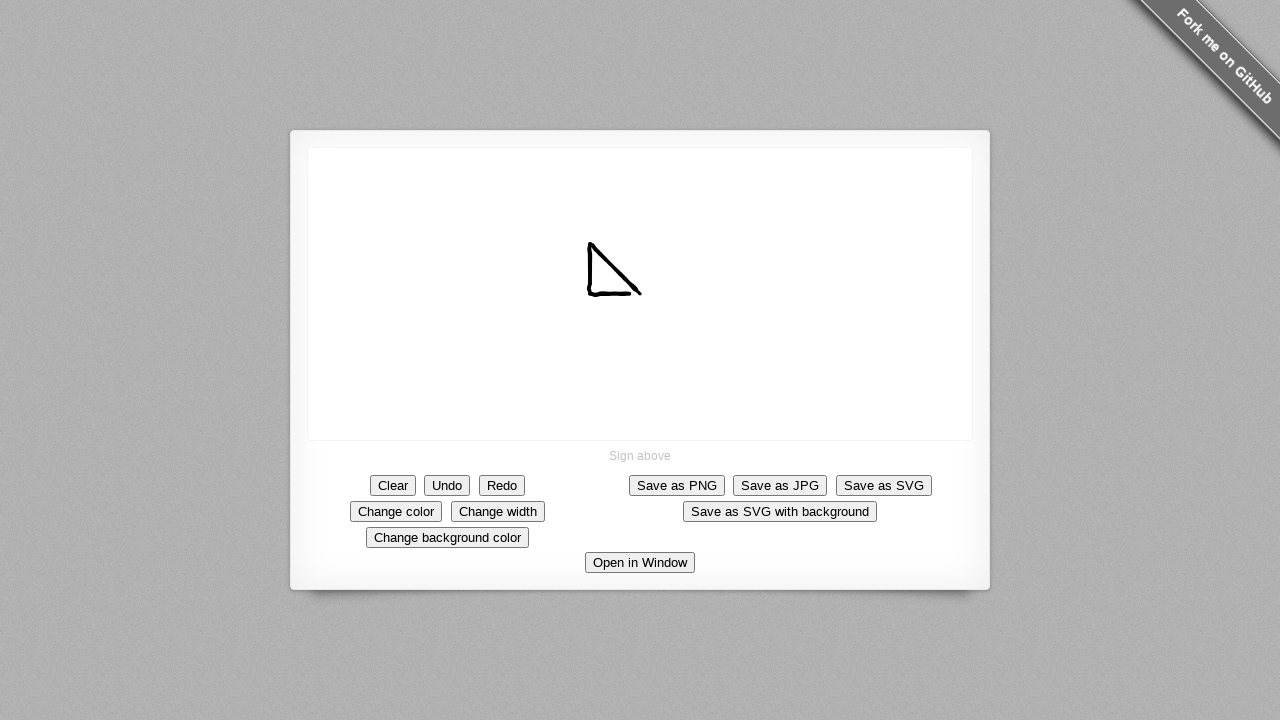

Clicked Clear button to reset the signature pad canvas at (393, 485) on xpath=//*[text()='Clear']
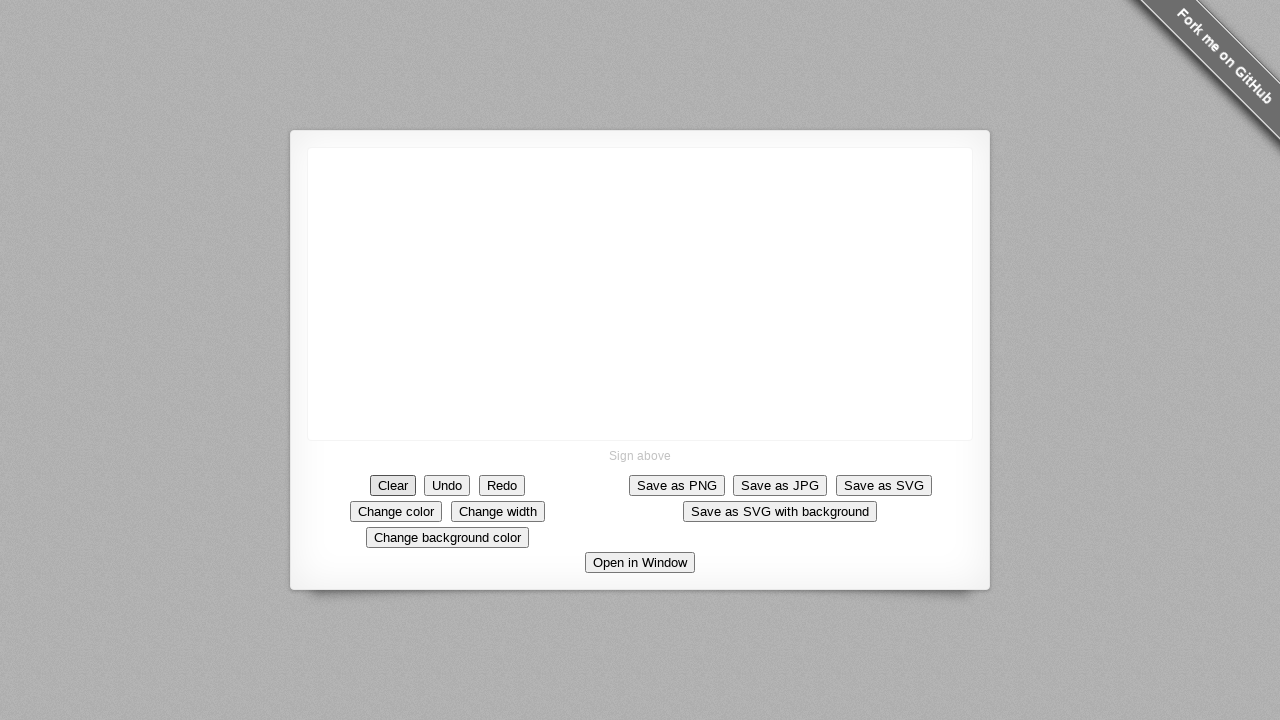

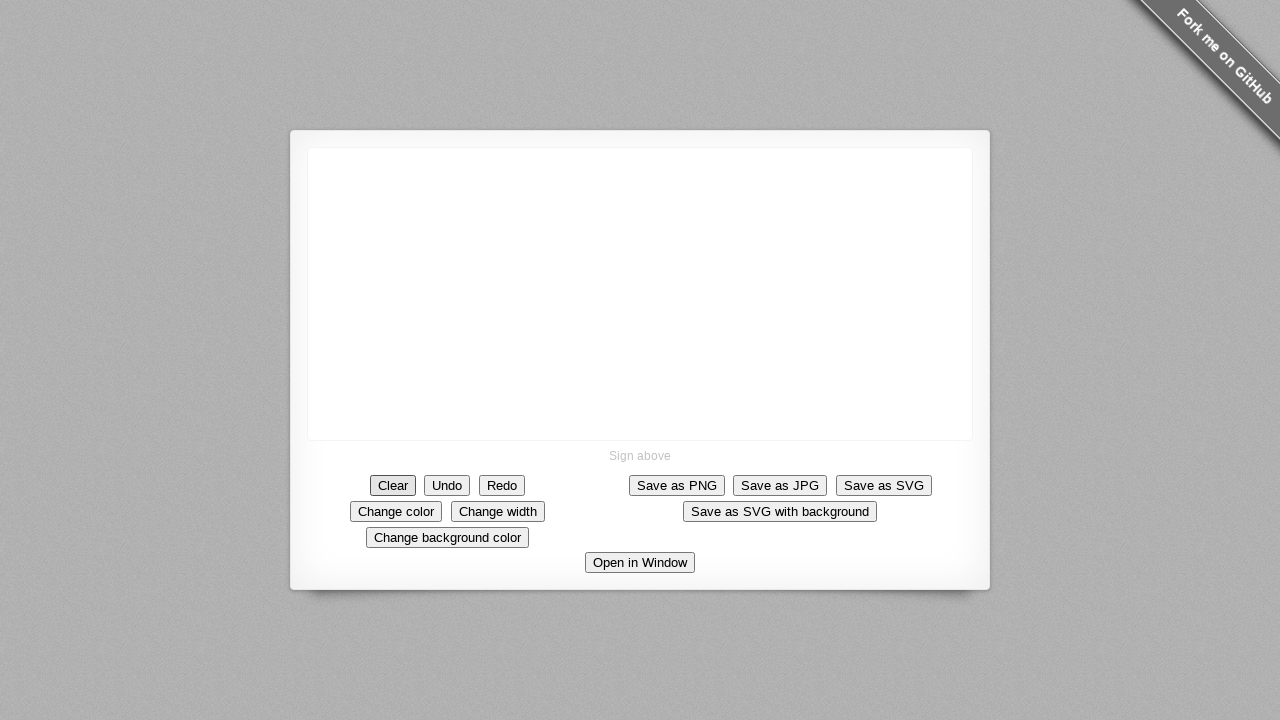